Opens the OrangeHRM demo site and maximizes the browser window. This is a basic navigation and window management test.

Starting URL: https://opensource-demo.orangehrmlive.com/

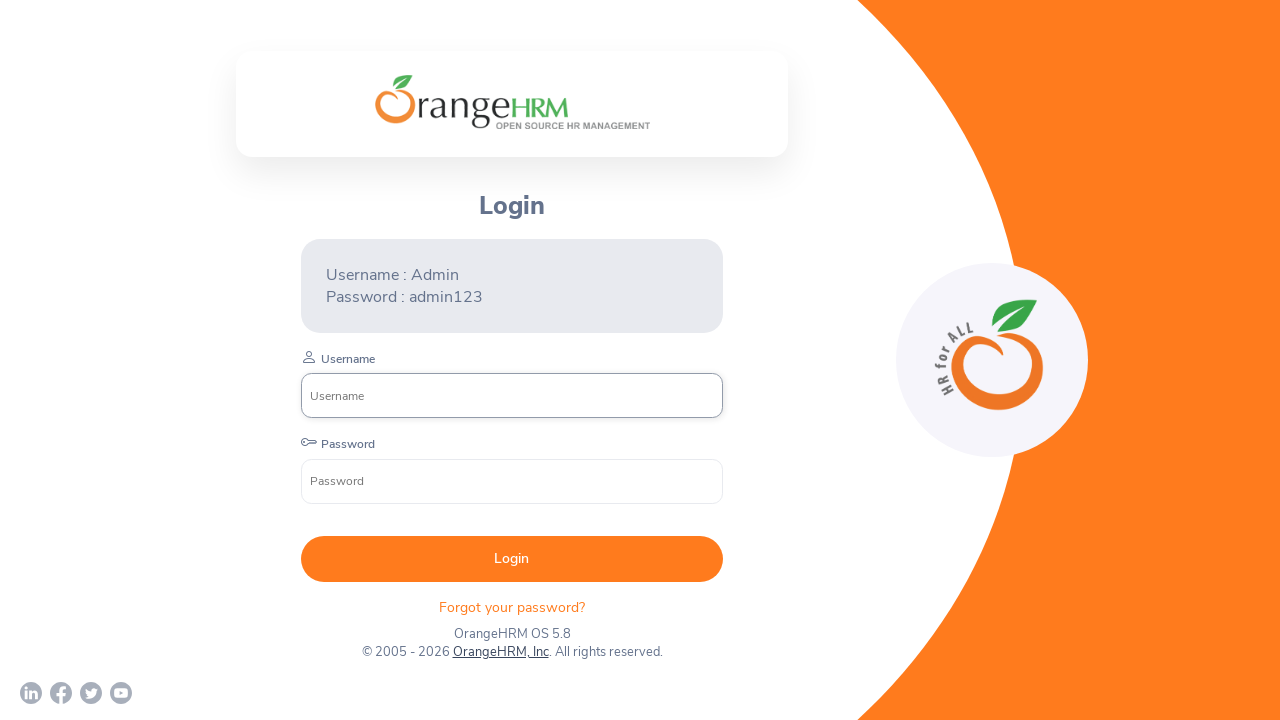

Page loaded - DOM content fully rendered
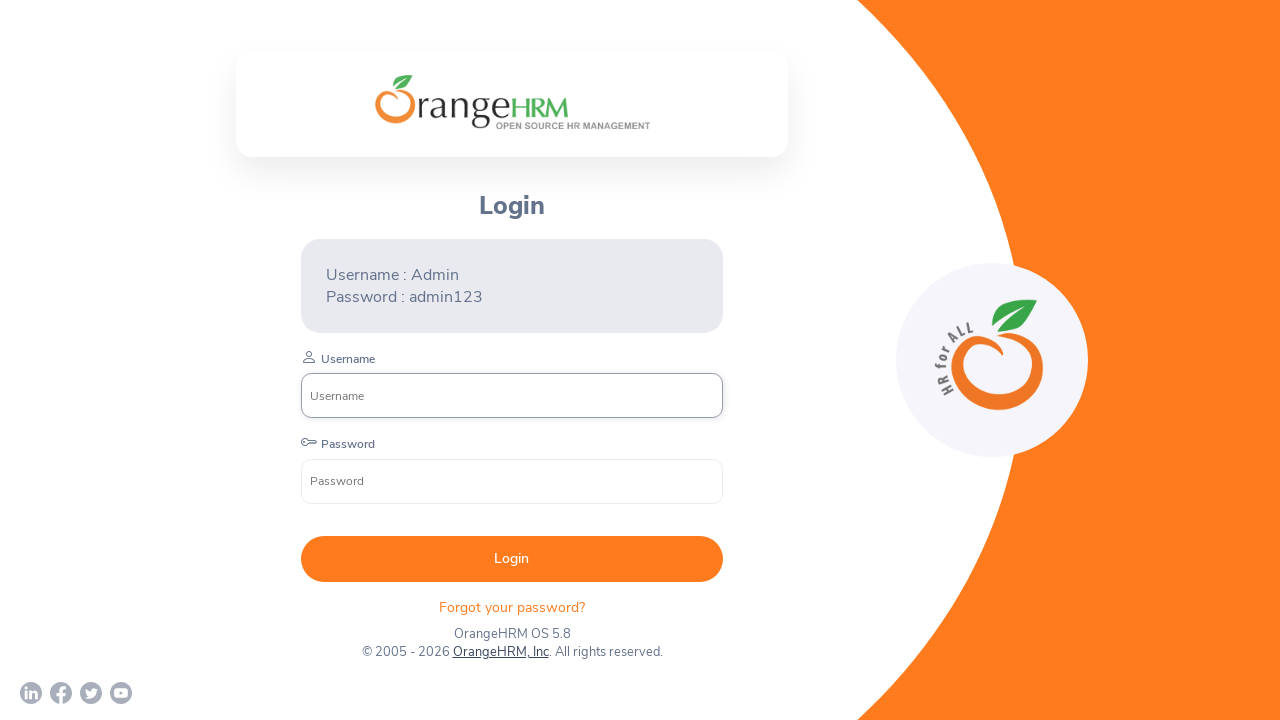

Browser window maximized to 1920x1080
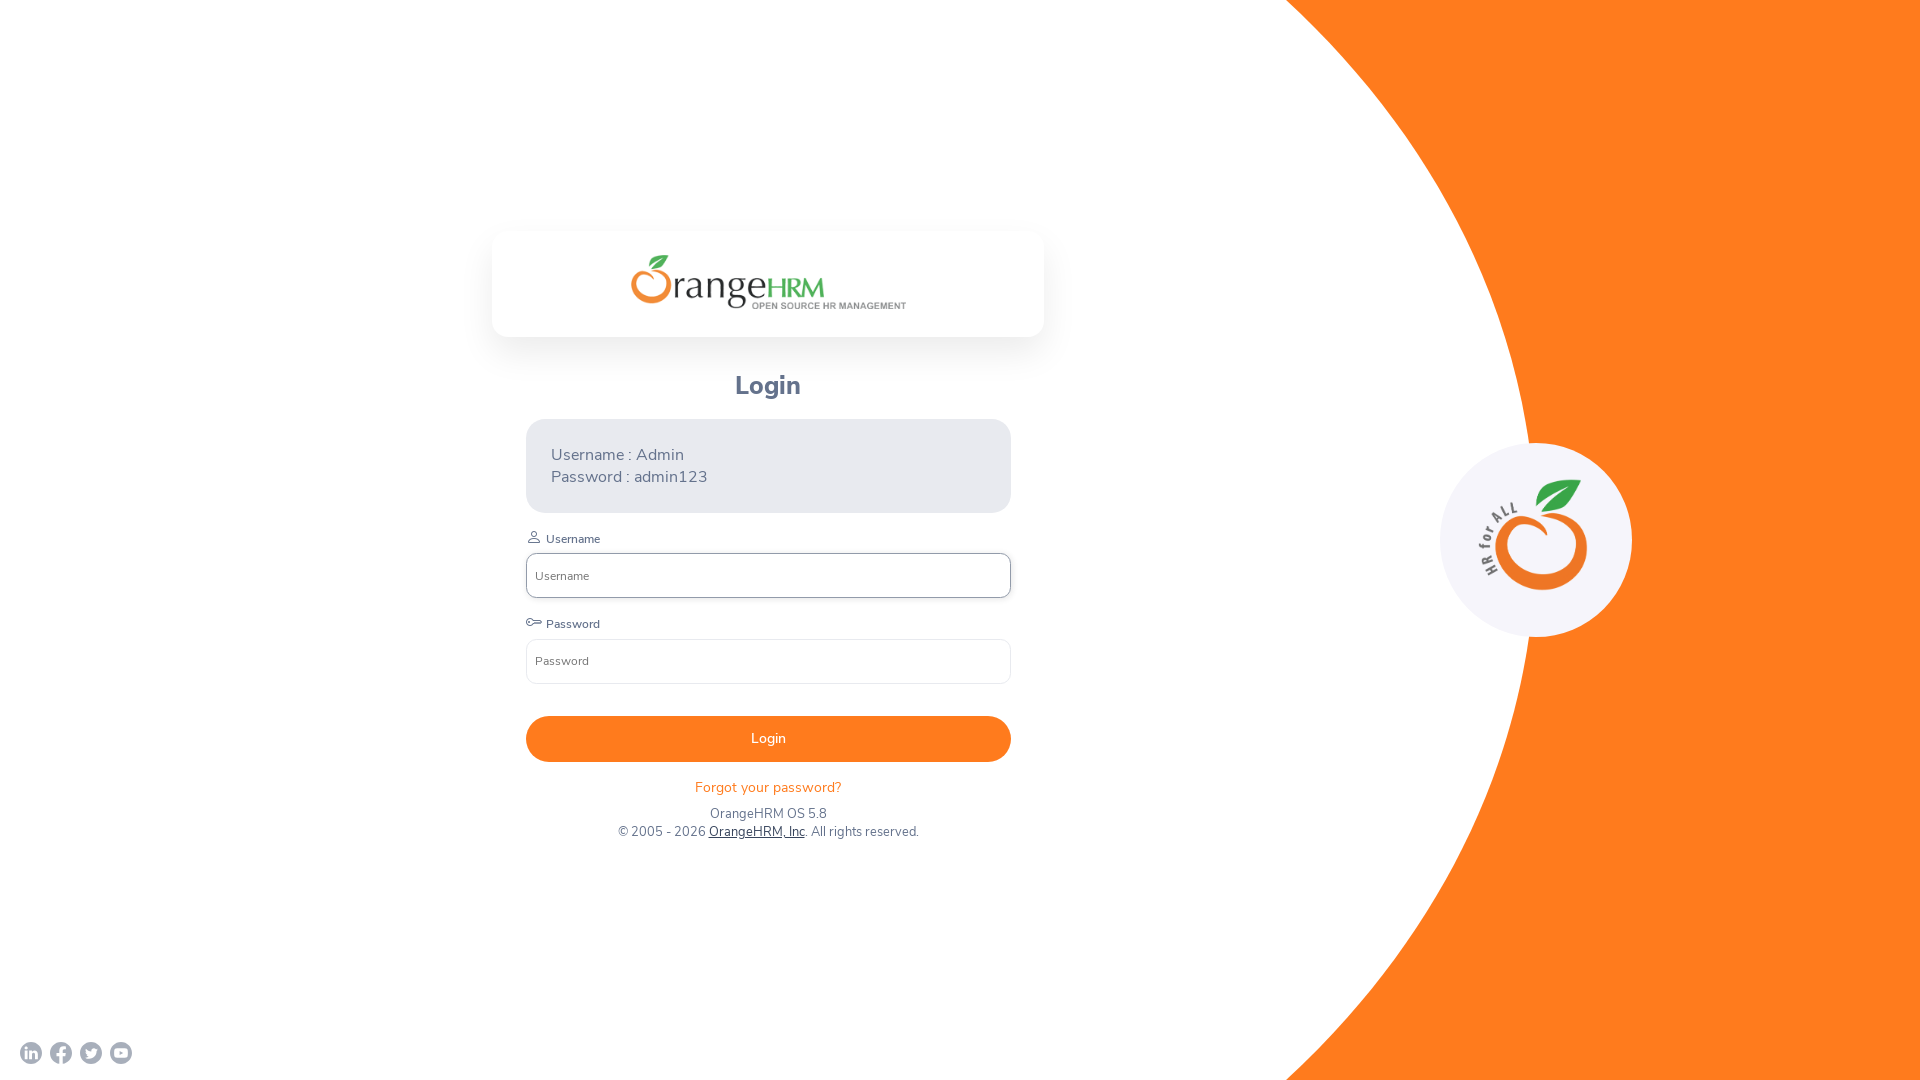

Waited 3 seconds to observe the page
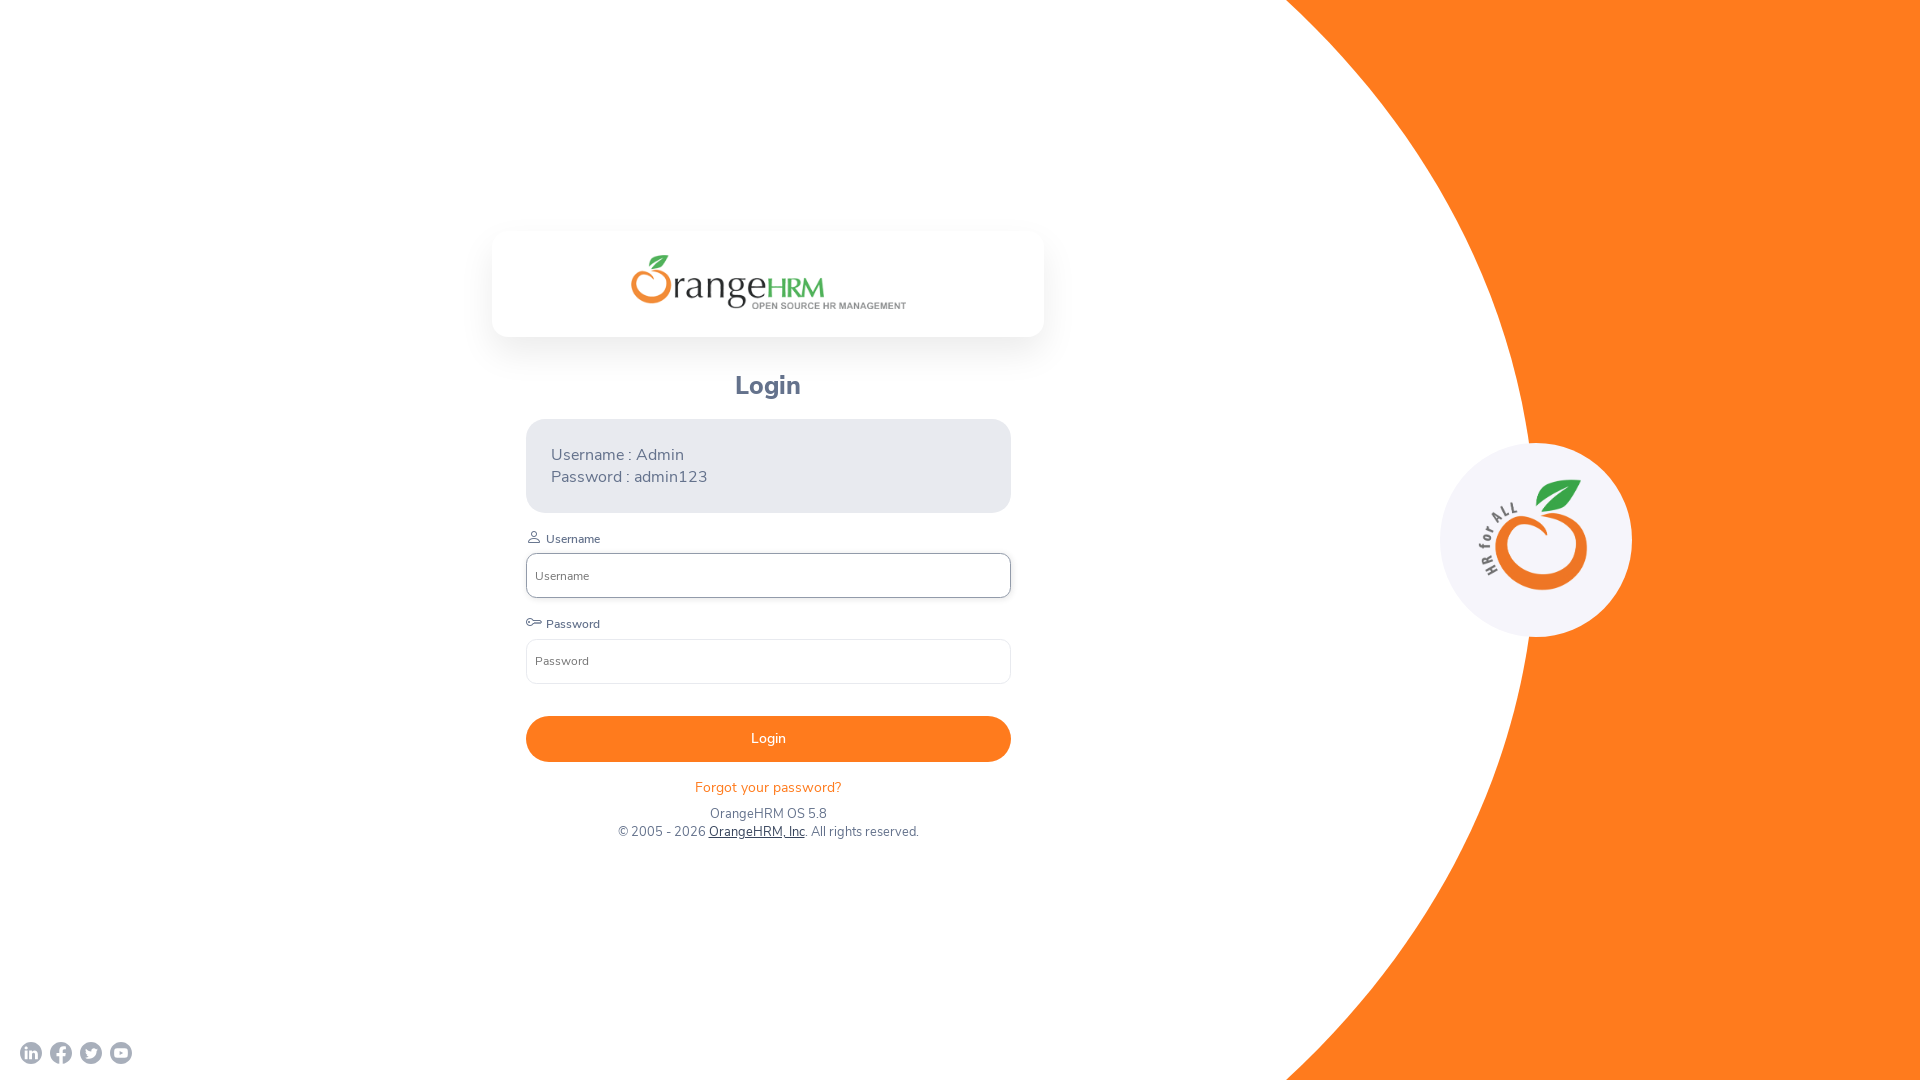

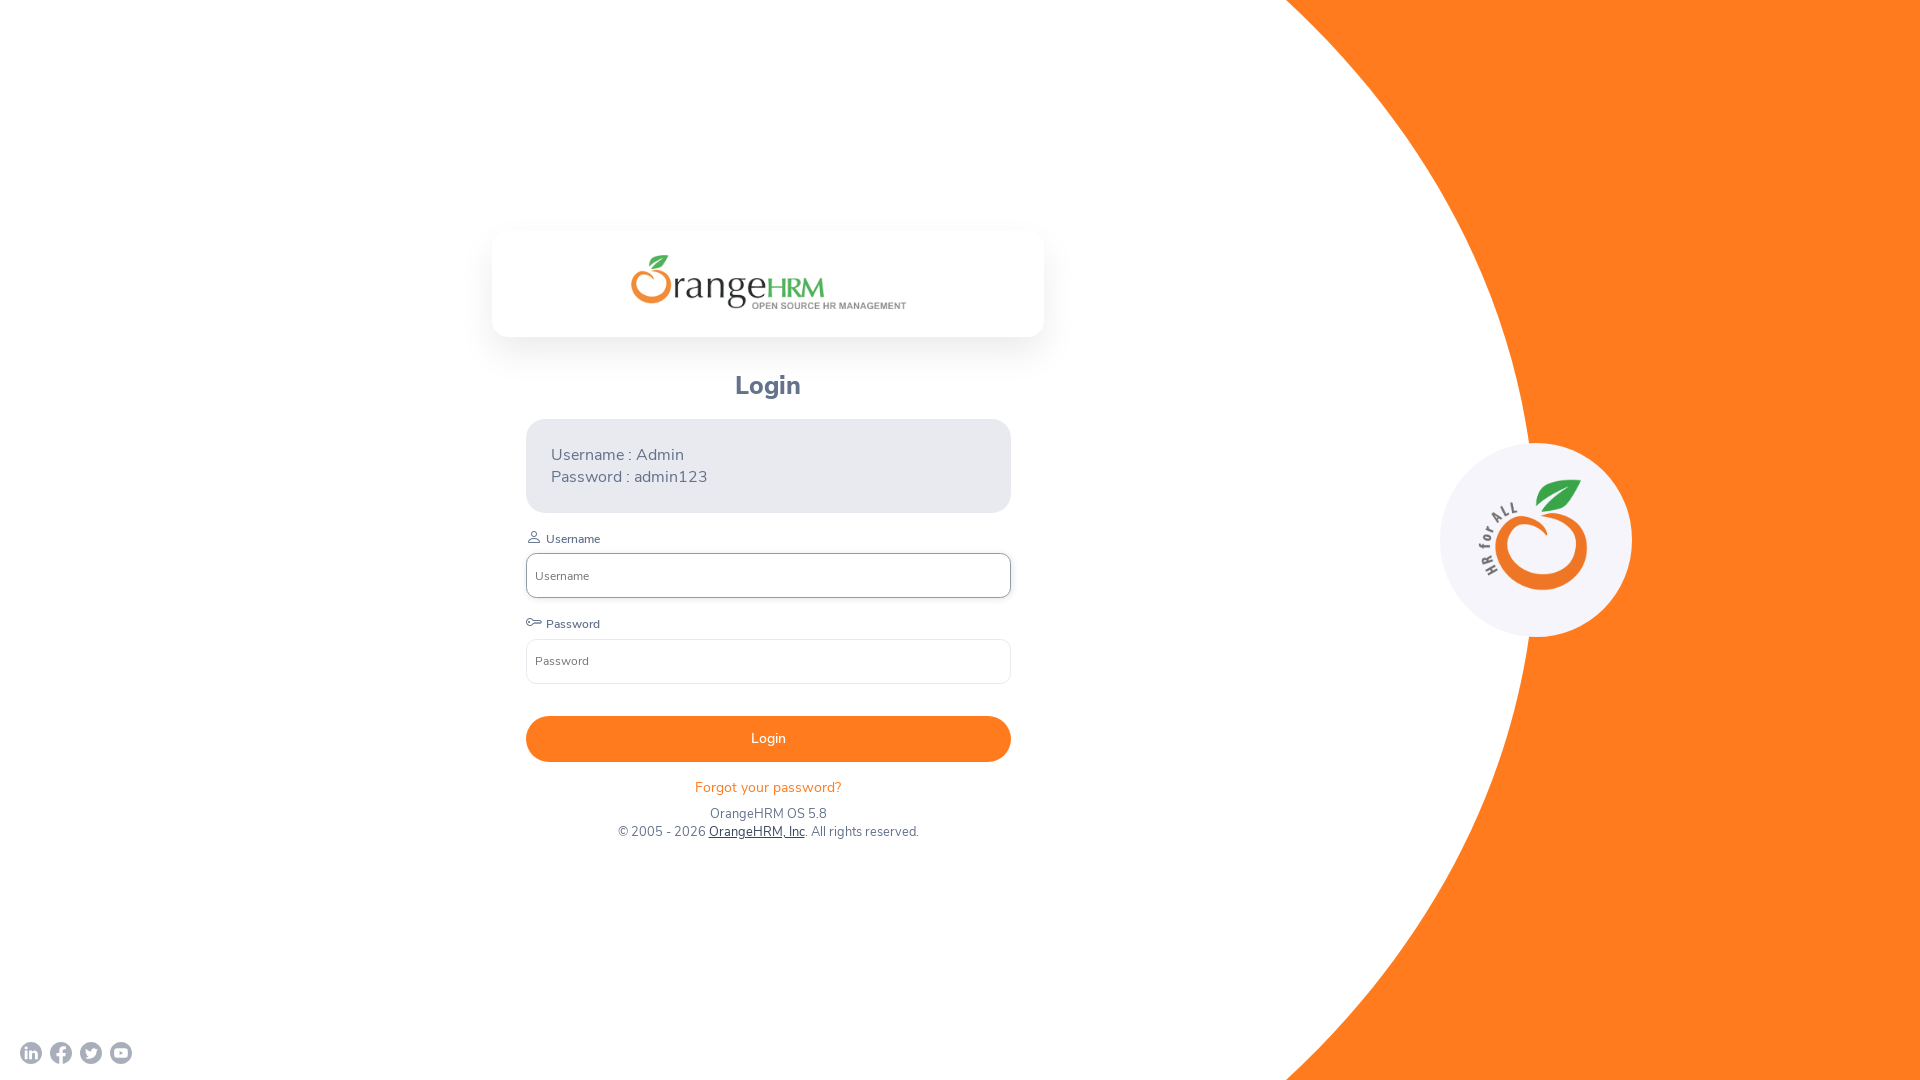